Navigates to jQuery website, hovers over the Contribute menu item, scrolls to the jQuery Core link and clicks on it

Starting URL: https://jquery.com/

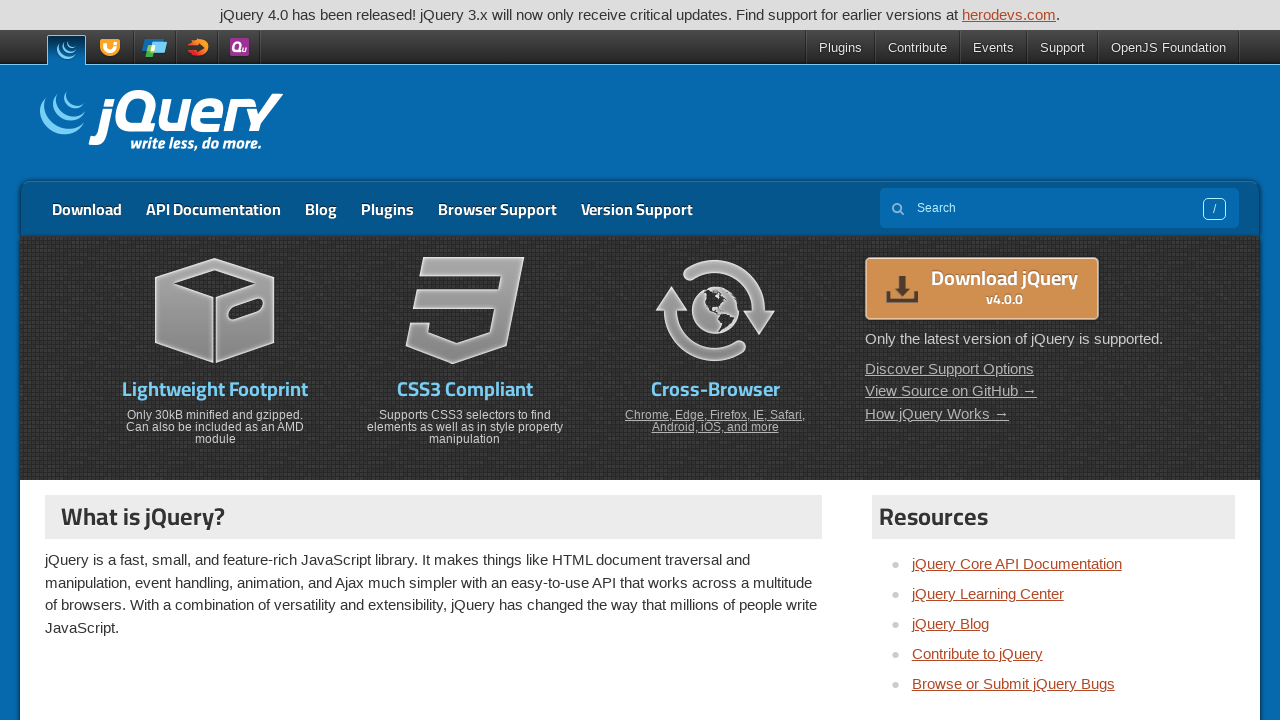

Hovered over the Contribute menu item at (918, 48) on a:text('Contribute')
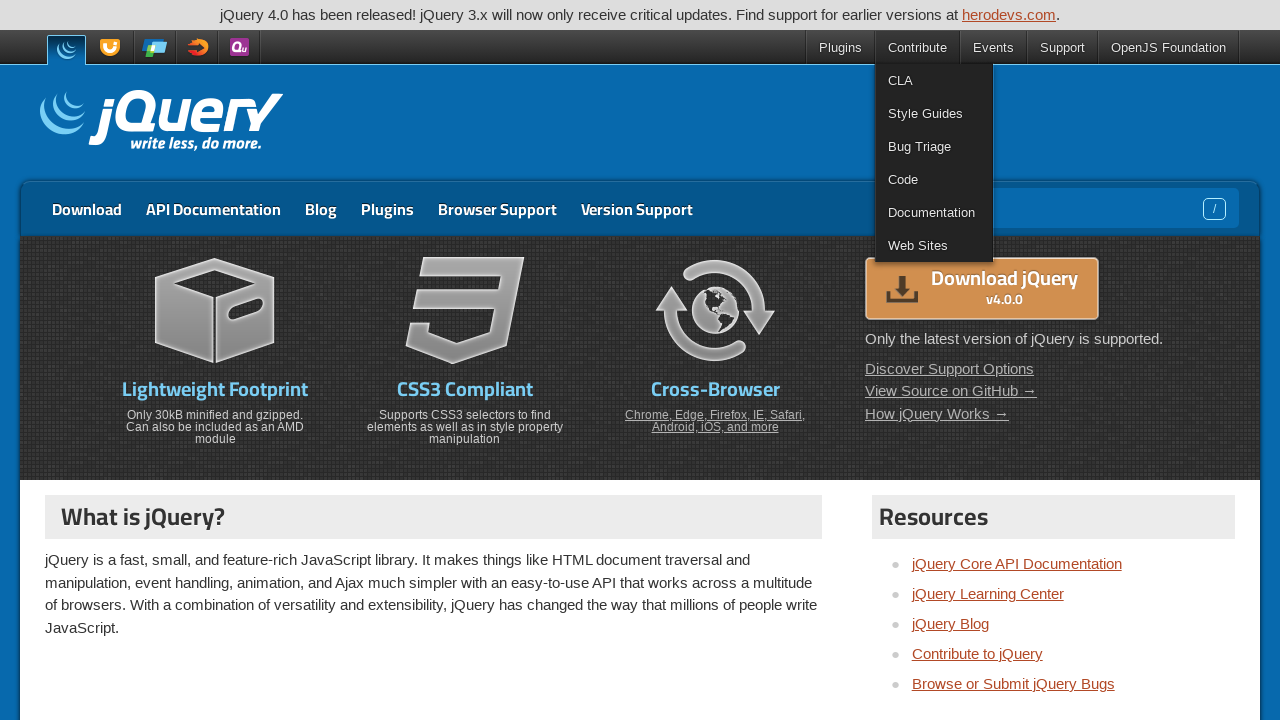

Located the jQuery Core link
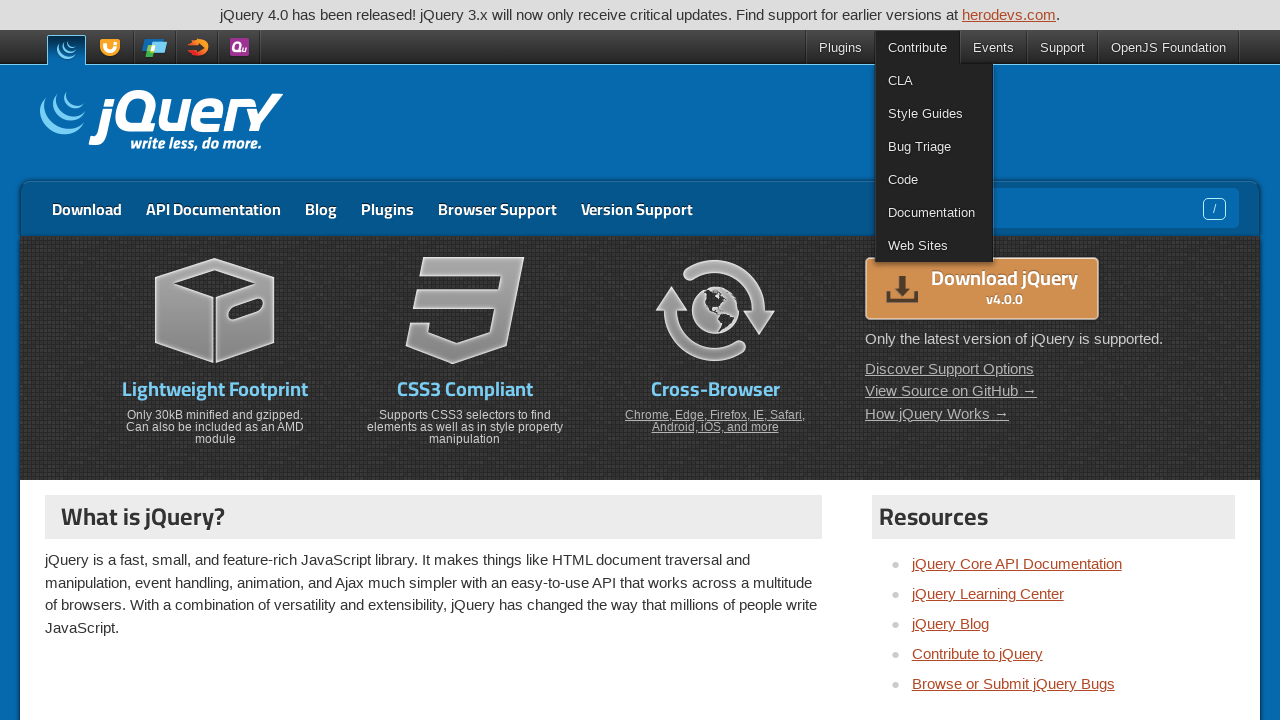

Scrolled to jQuery Core link
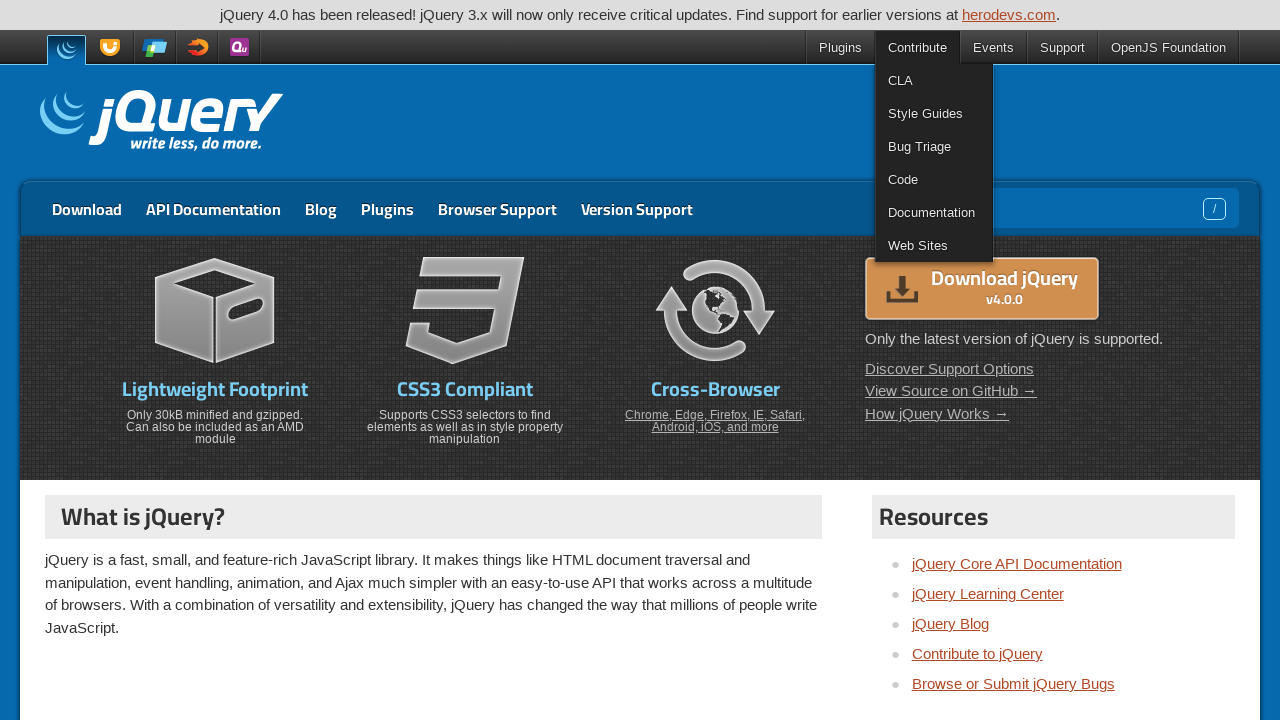

Clicked on jQuery Core link at (1017, 564) on a:has-text('jQuery Core')
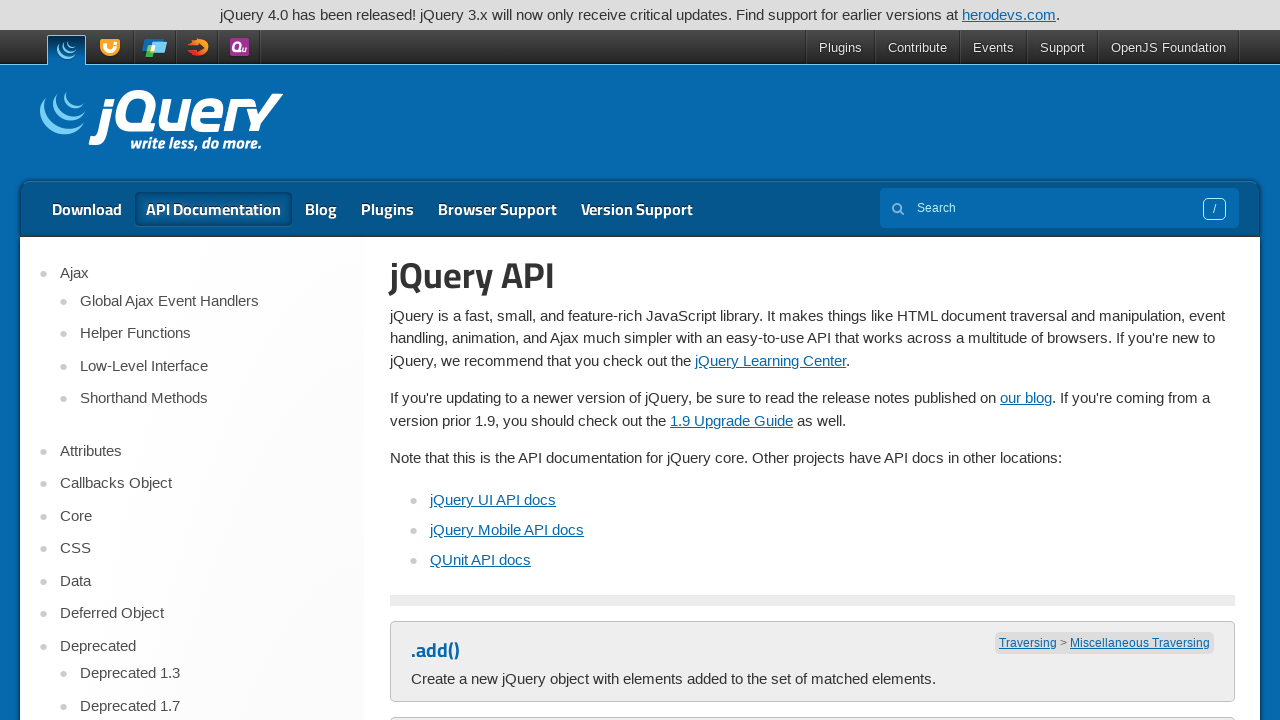

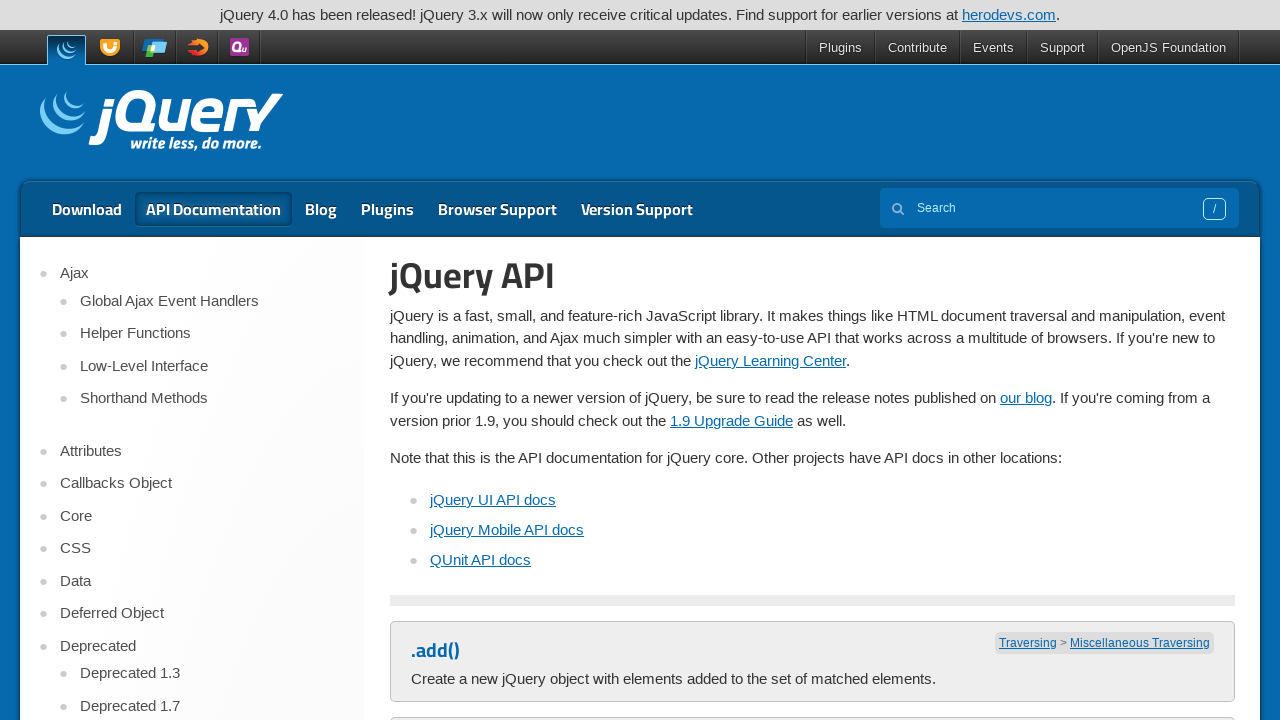